Navigates to GridWatch Ontario electricity grid monitoring page, waits for data to load, and clicks through each energy source type (nuclear, hydro, gas, wind, biofuel, solar) to expand their plant-level details.

Starting URL: https://live.gridwatch.ca/home-page.html

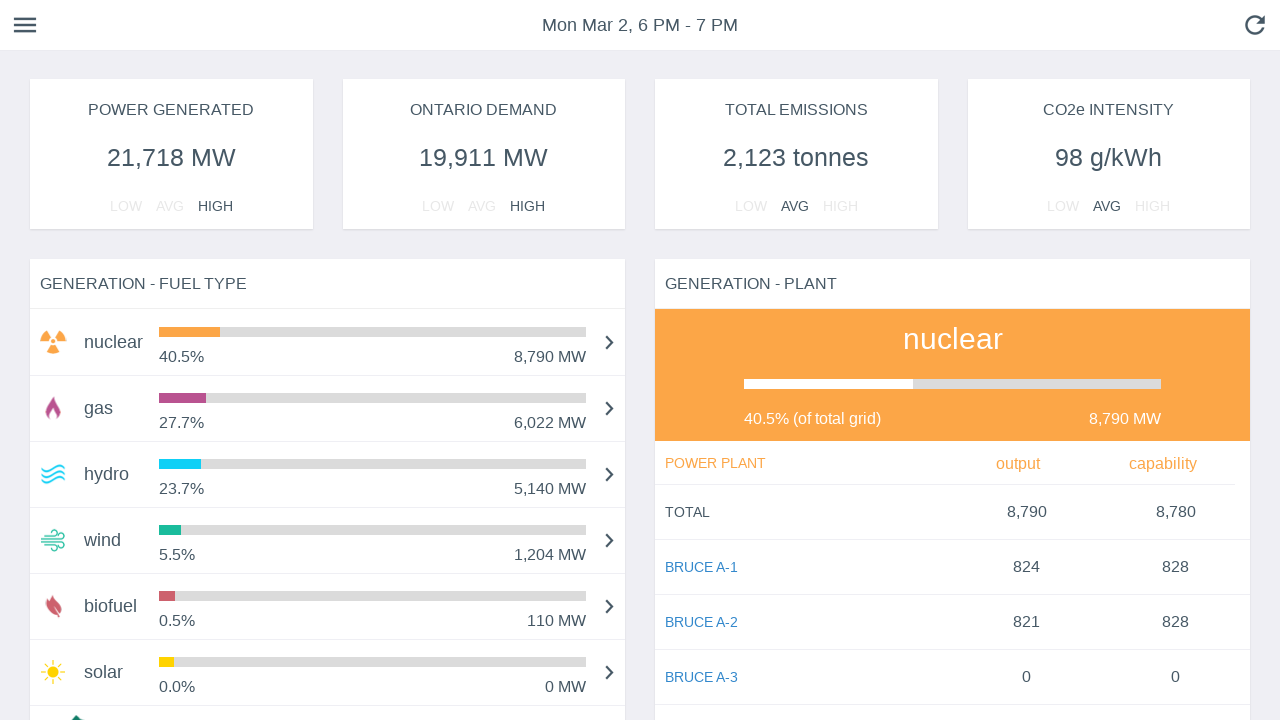

Waited for page to load and time of reading to stop showing 'updating data...'
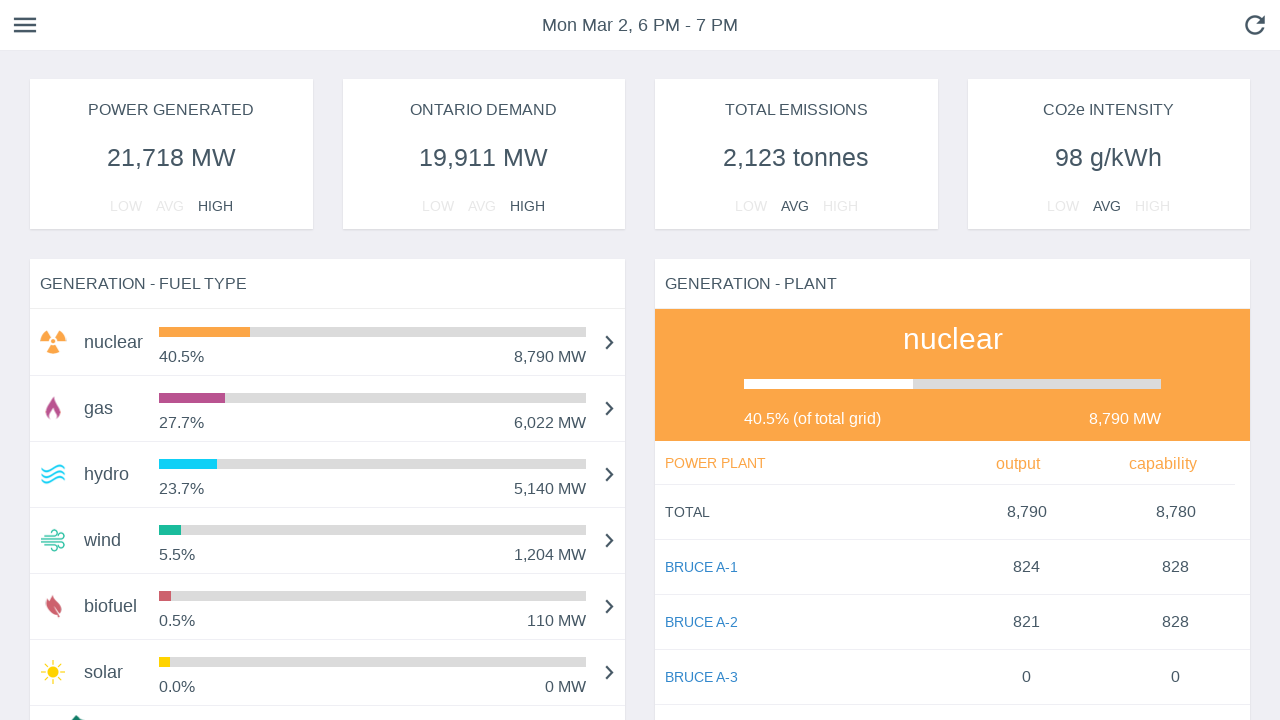

Verified imports data element is present
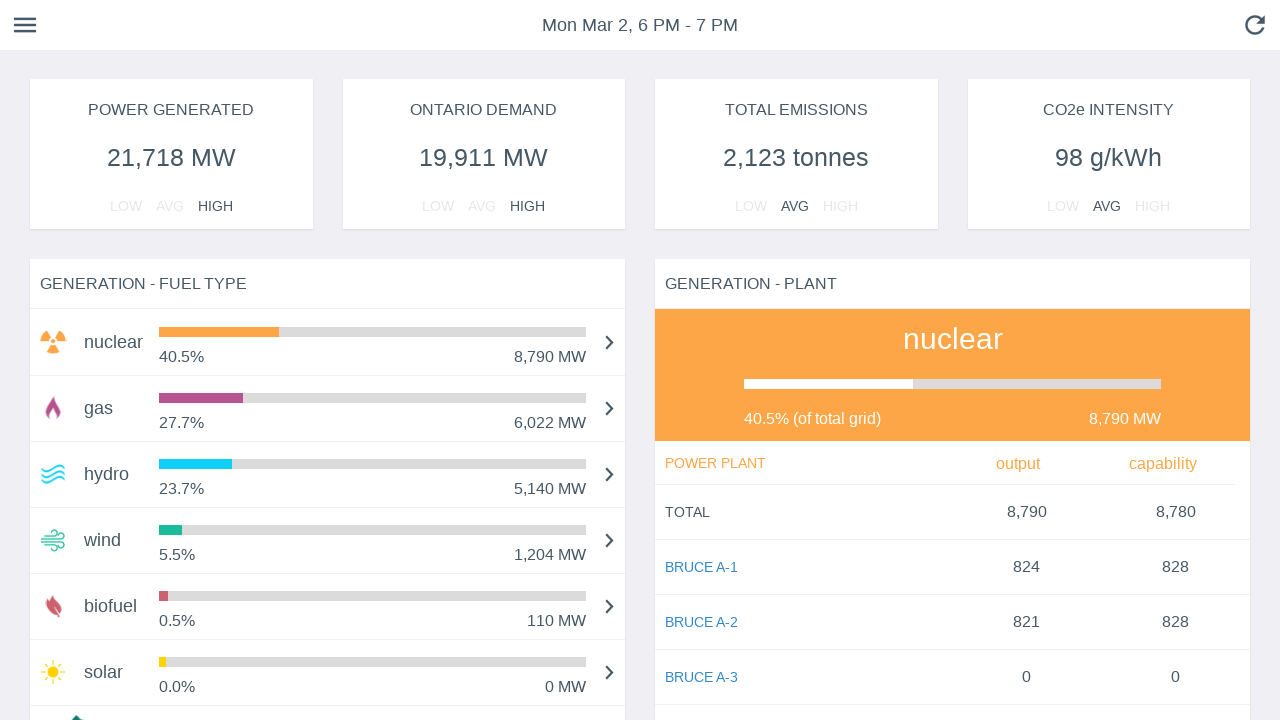

Verified exports data element is present
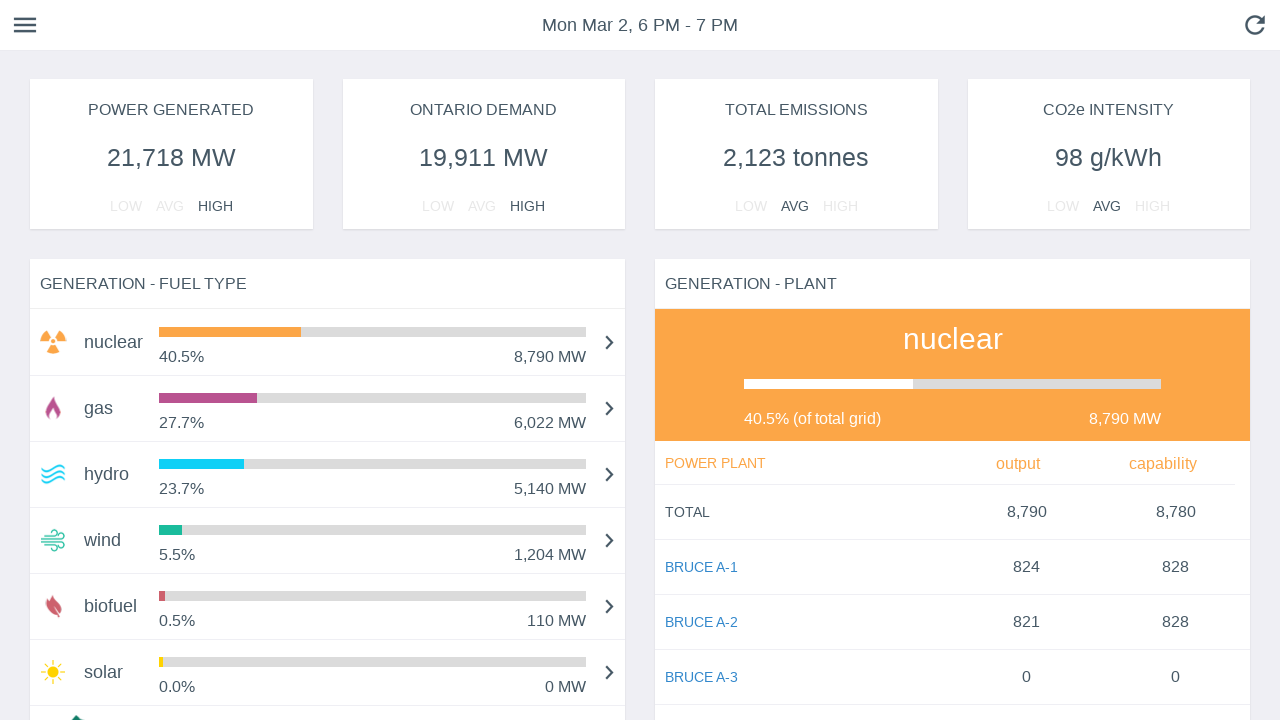

Verified nuclear output data element is present
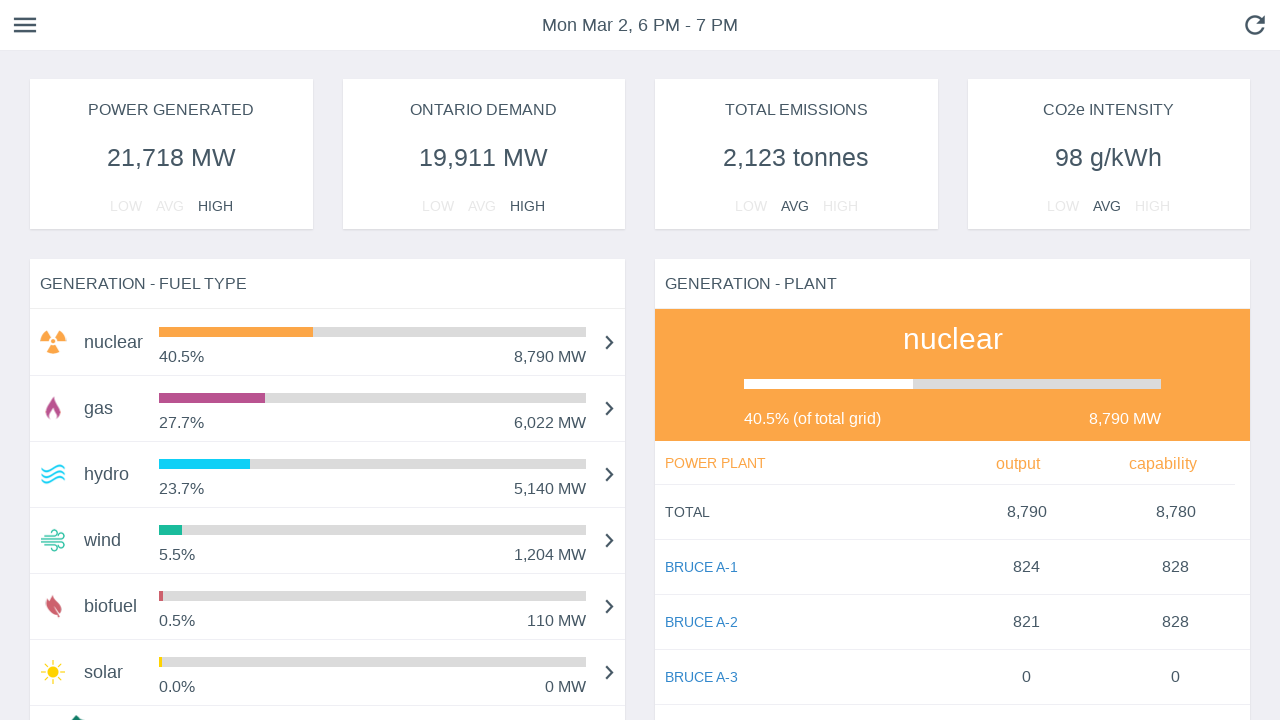

Clicked energy source tab 1 to expand plant-level details at (114, 342) on td.energy-source-title >> nth=0
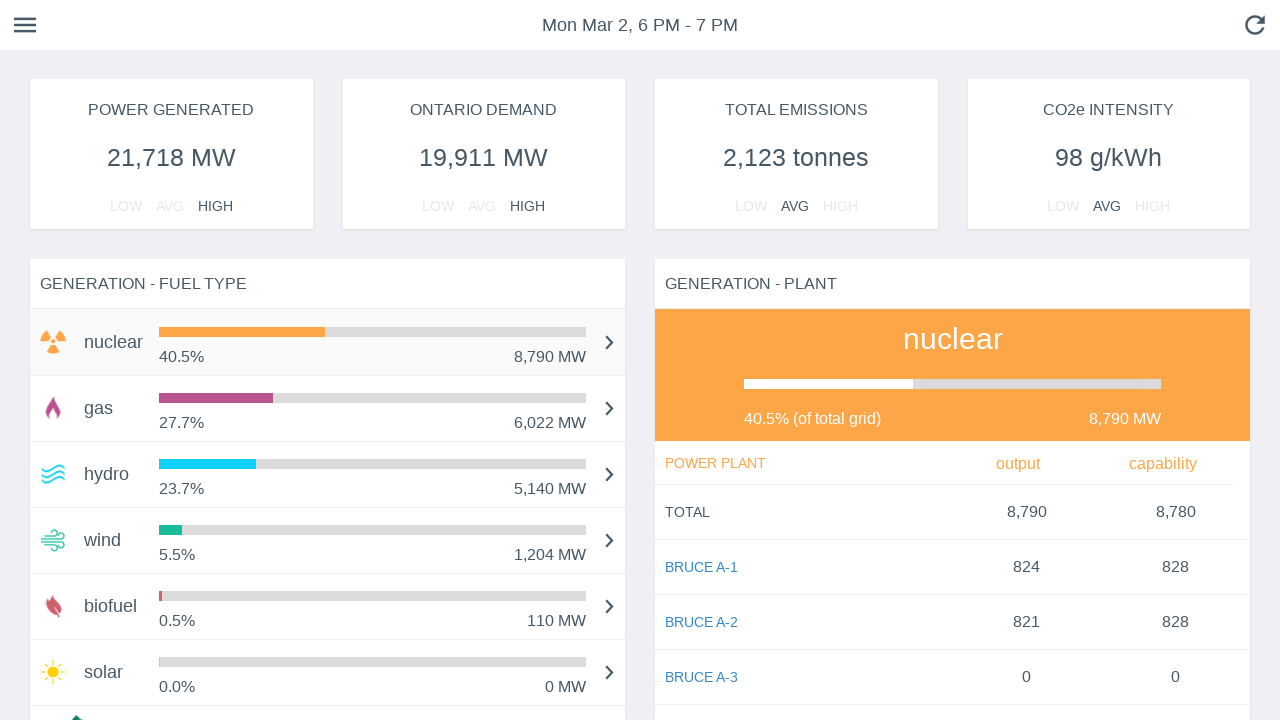

Plant data loaded for energy source tab 1
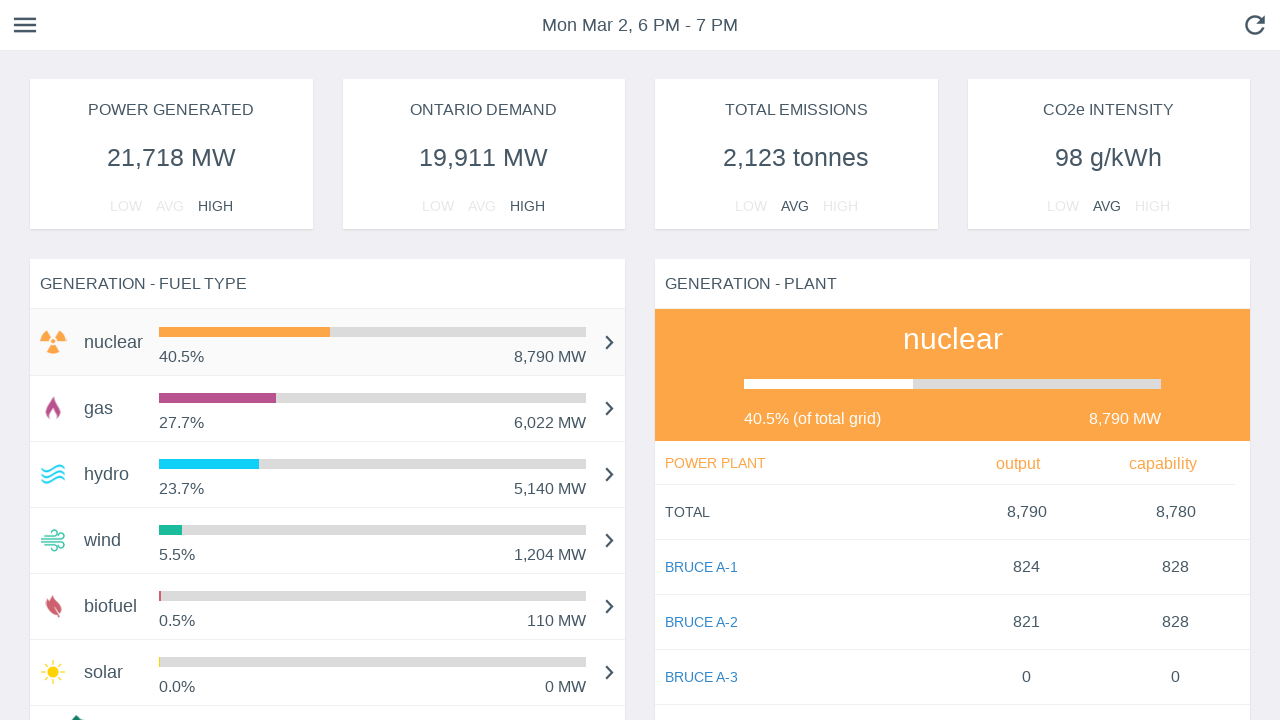

Clicked energy source tab 2 to expand plant-level details at (114, 408) on td.energy-source-title >> nth=1
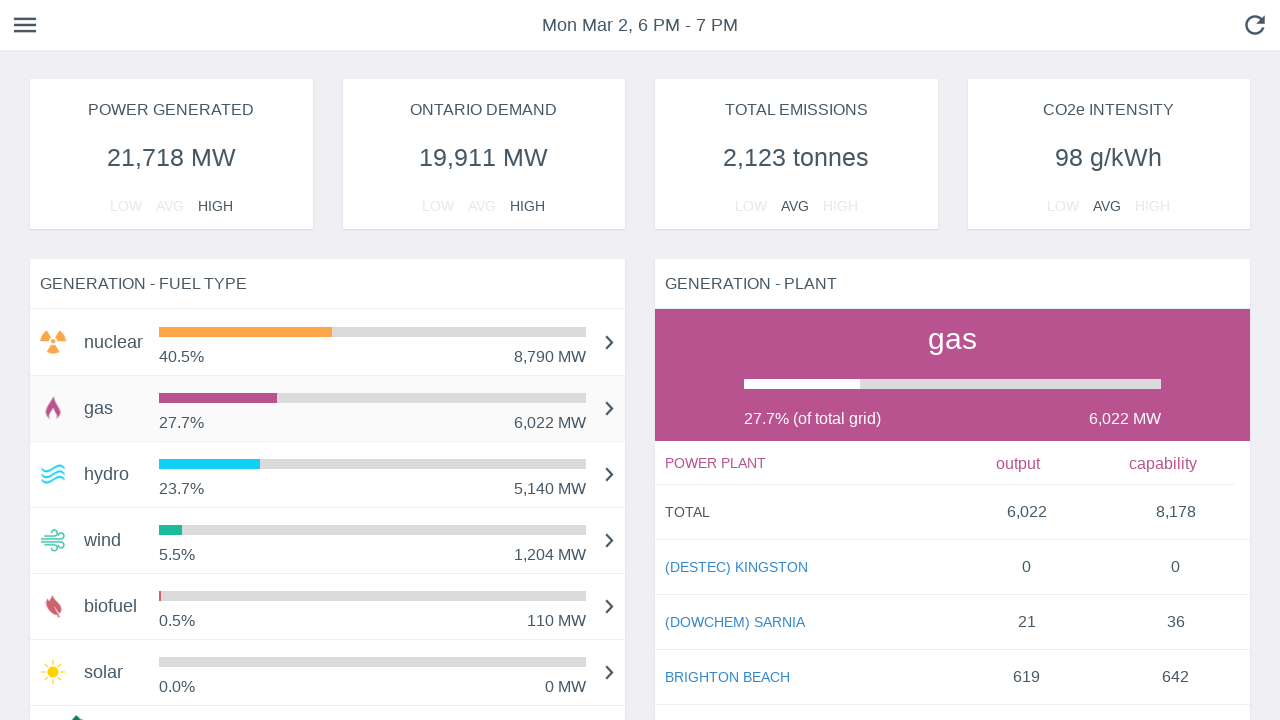

Plant data loaded for energy source tab 2
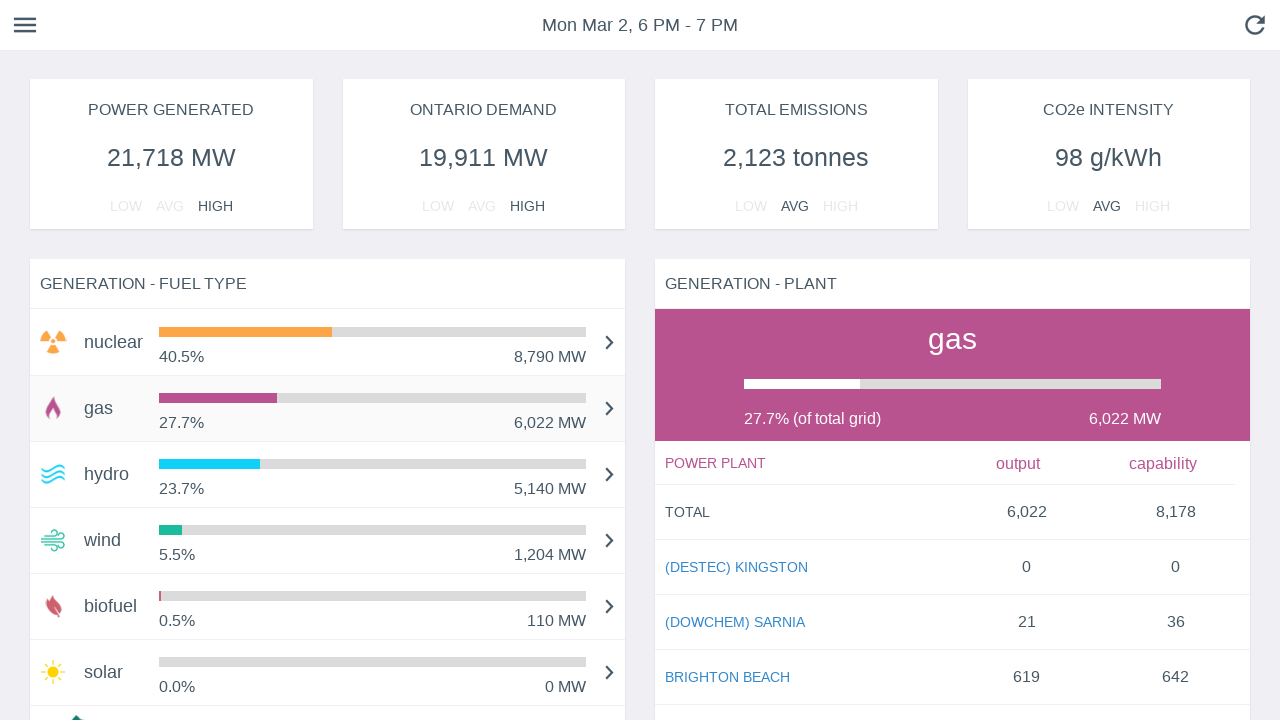

Clicked energy source tab 3 to expand plant-level details at (114, 474) on td.energy-source-title >> nth=2
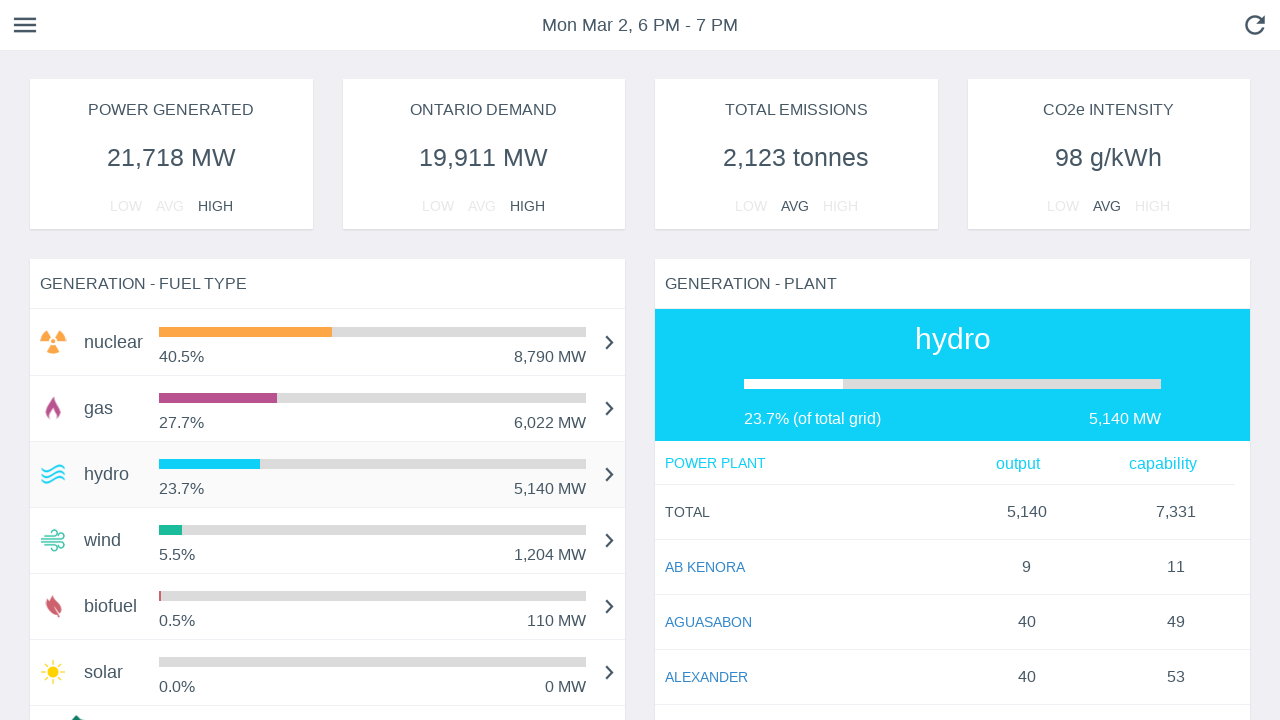

Plant data loaded for energy source tab 3
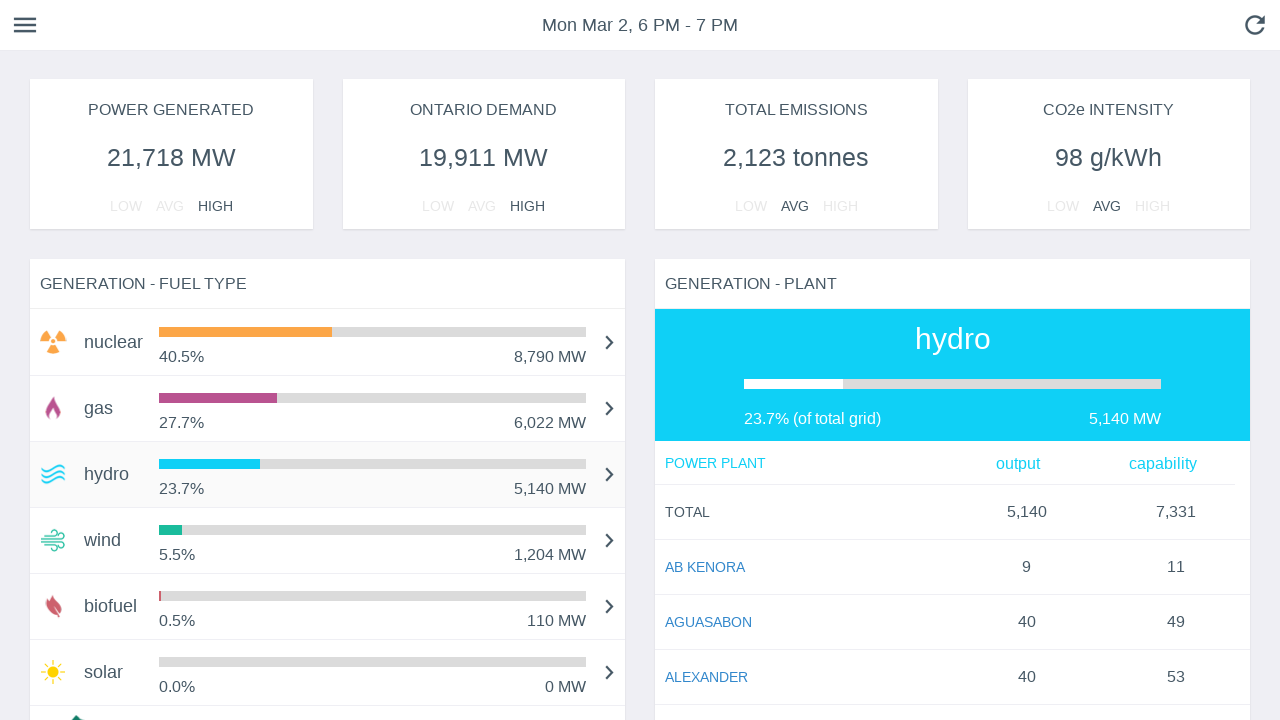

Clicked energy source tab 4 to expand plant-level details at (114, 540) on td.energy-source-title >> nth=3
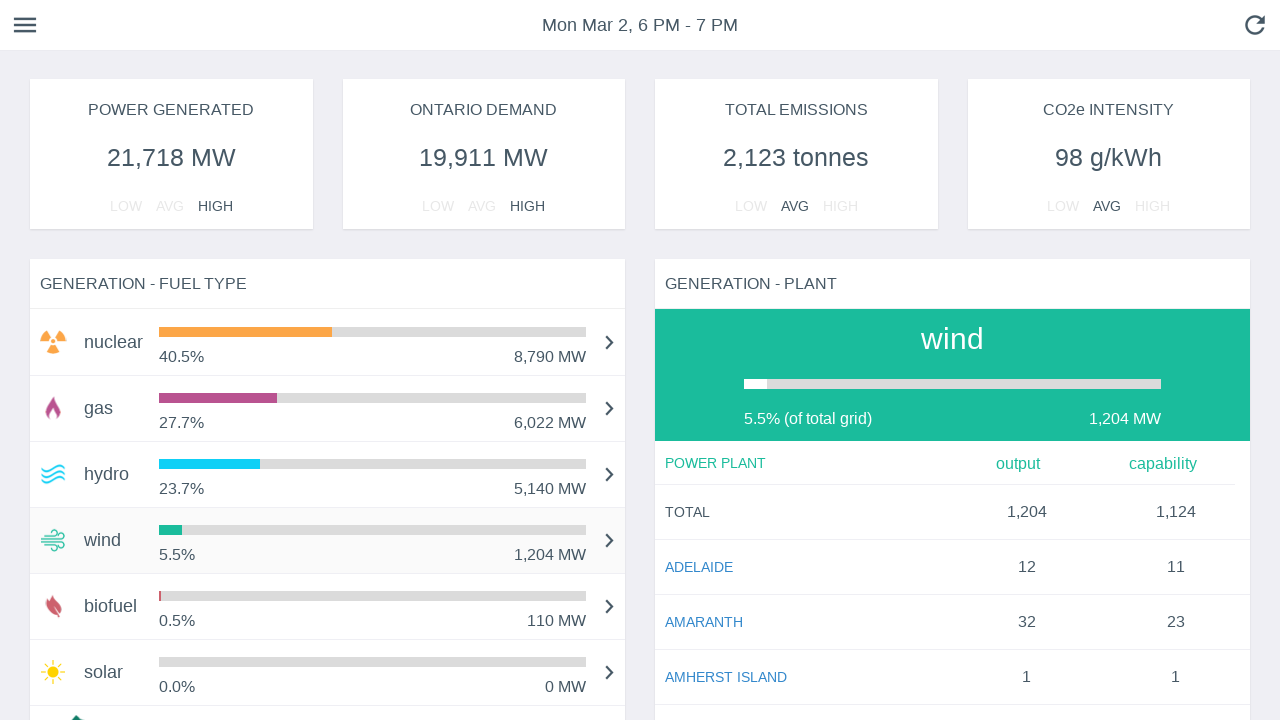

Plant data loaded for energy source tab 4
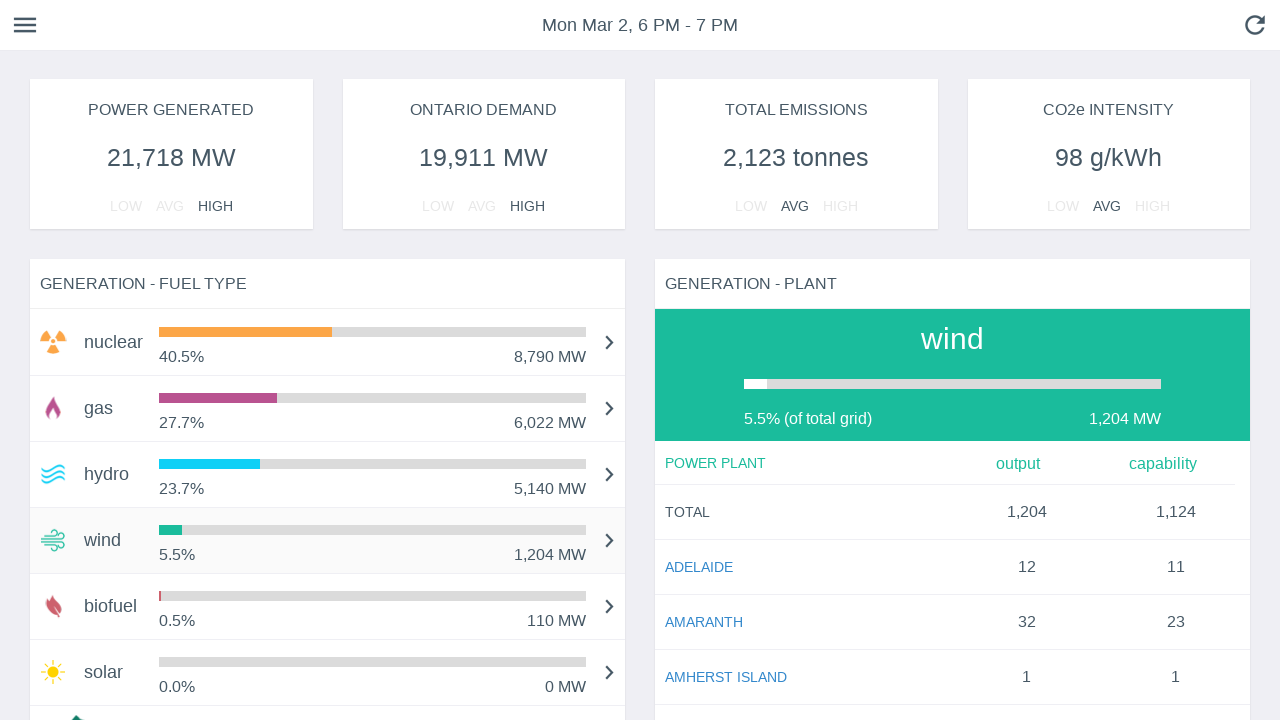

Clicked energy source tab 5 to expand plant-level details at (114, 606) on td.energy-source-title >> nth=4
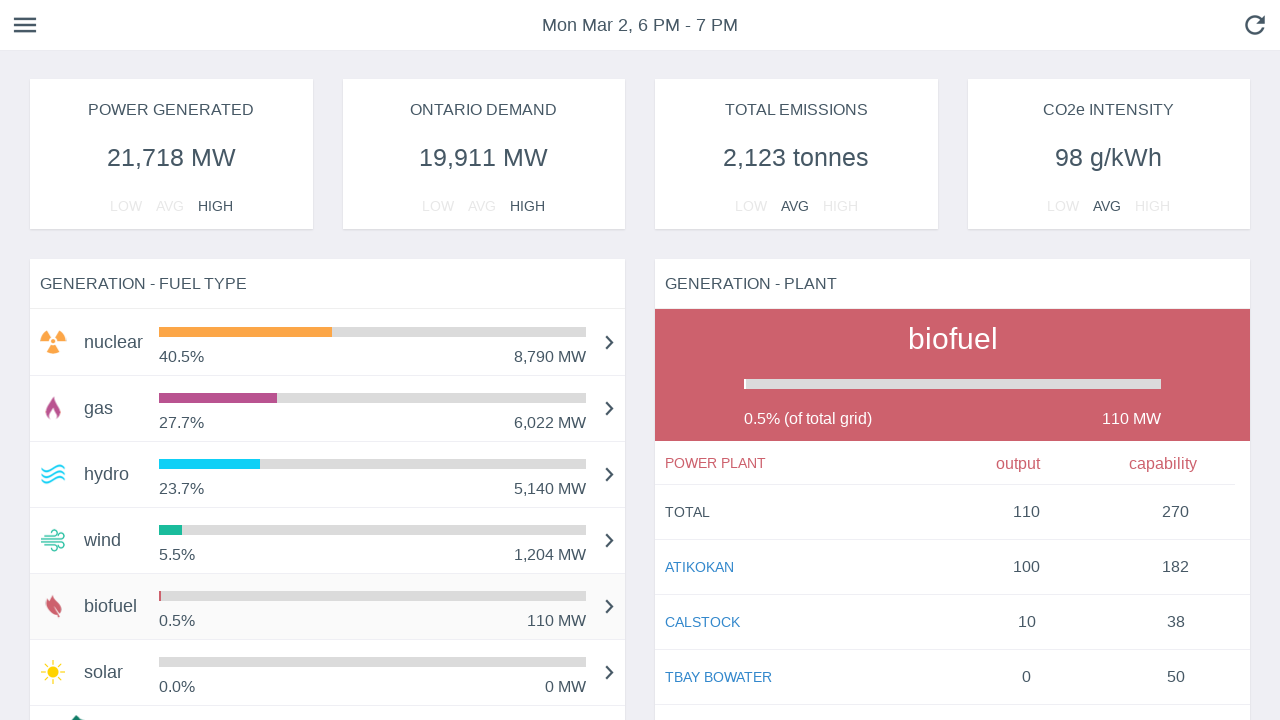

Plant data loaded for energy source tab 5
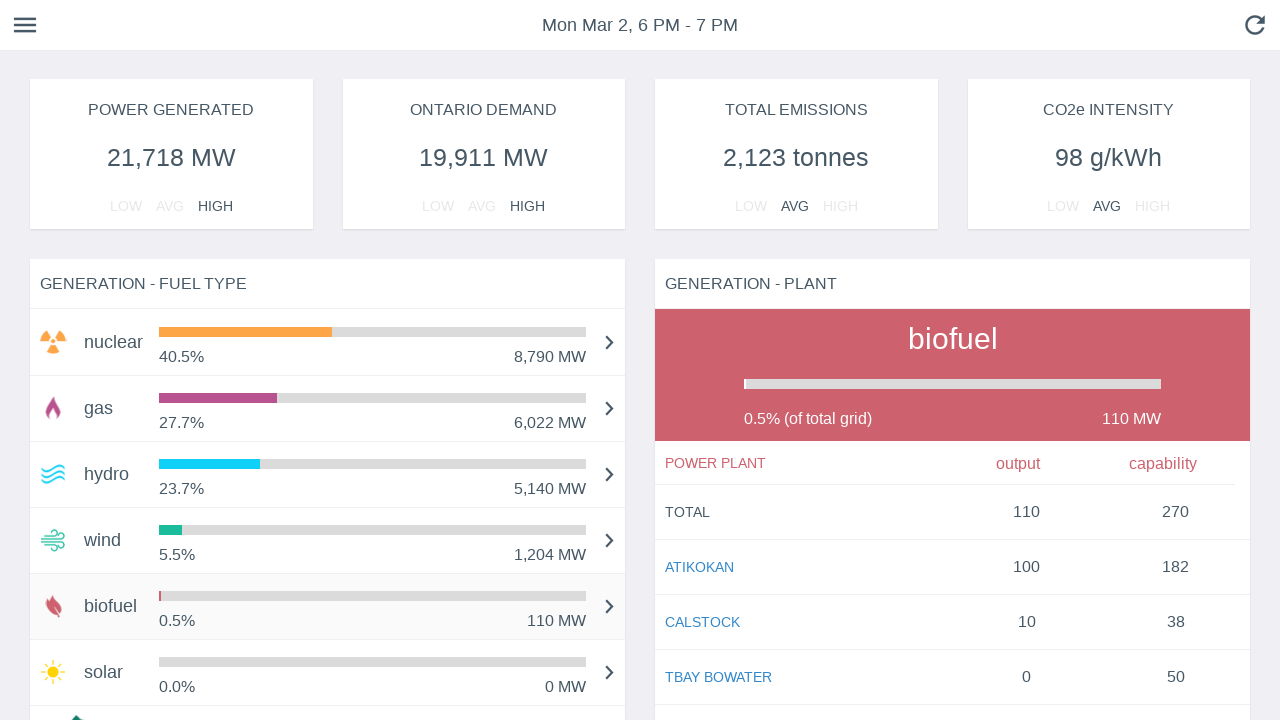

Clicked energy source tab 6 to expand plant-level details at (114, 672) on td.energy-source-title >> nth=5
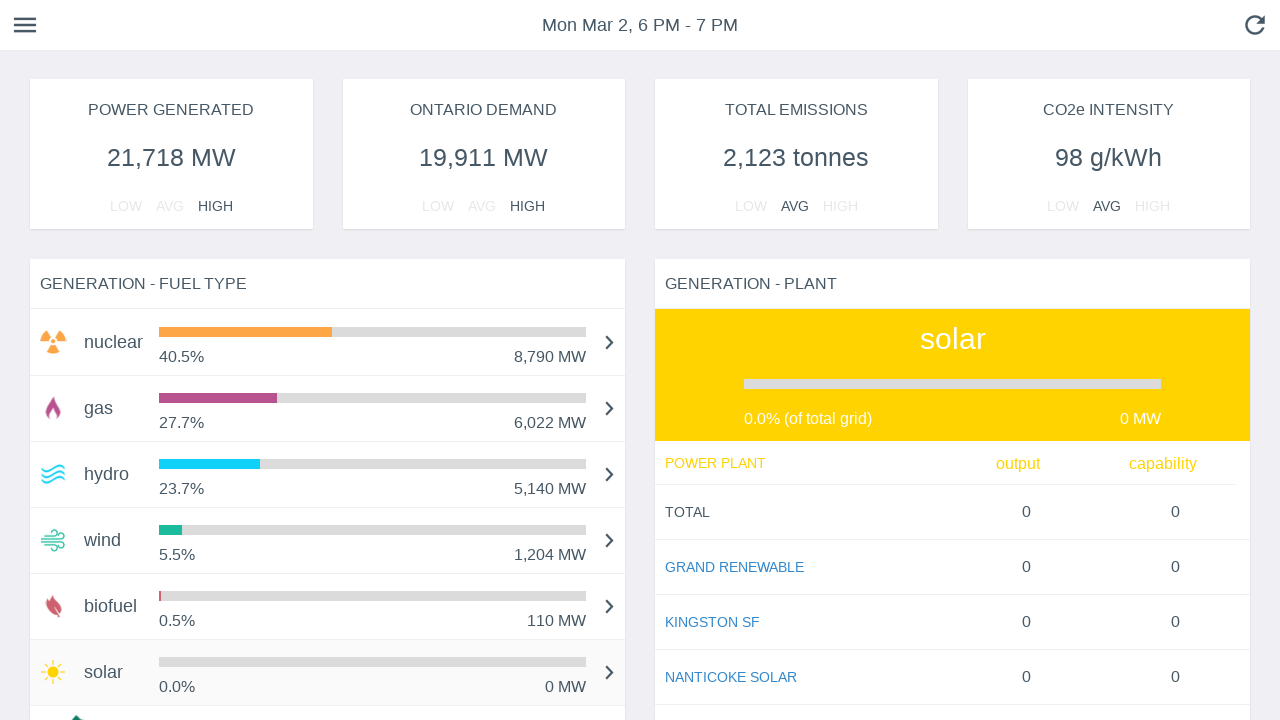

Plant data loaded for energy source tab 6
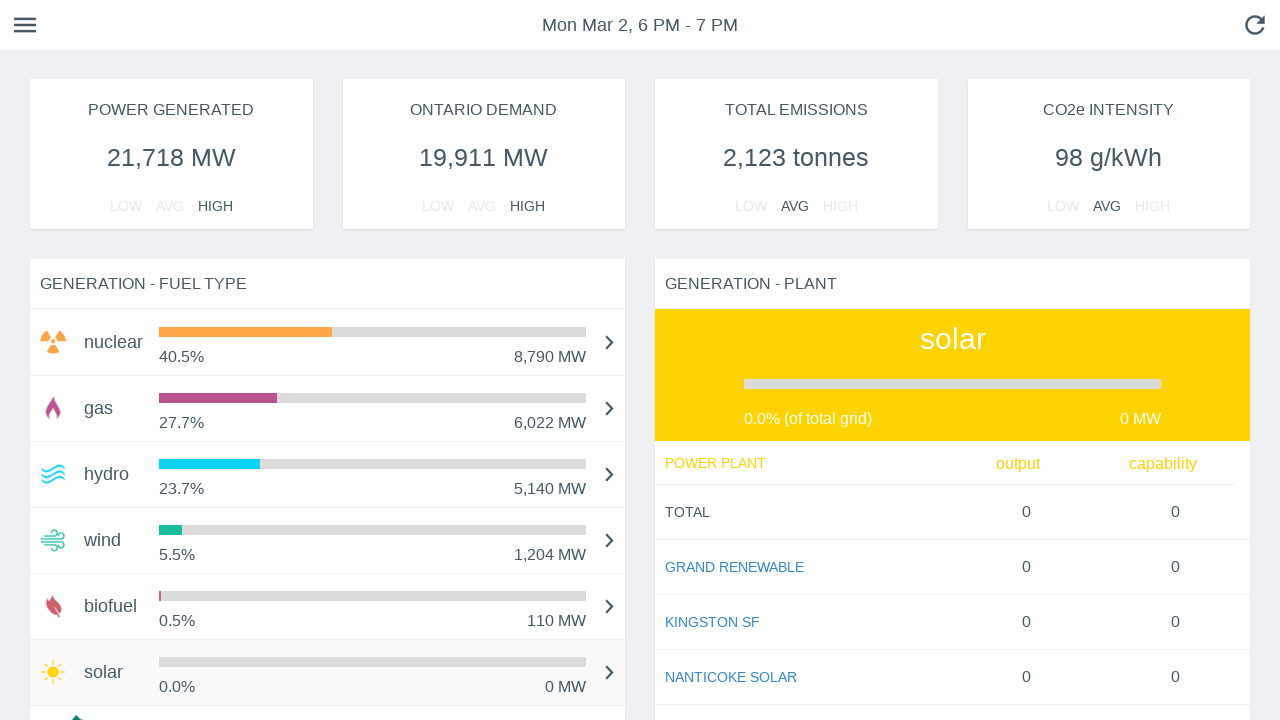

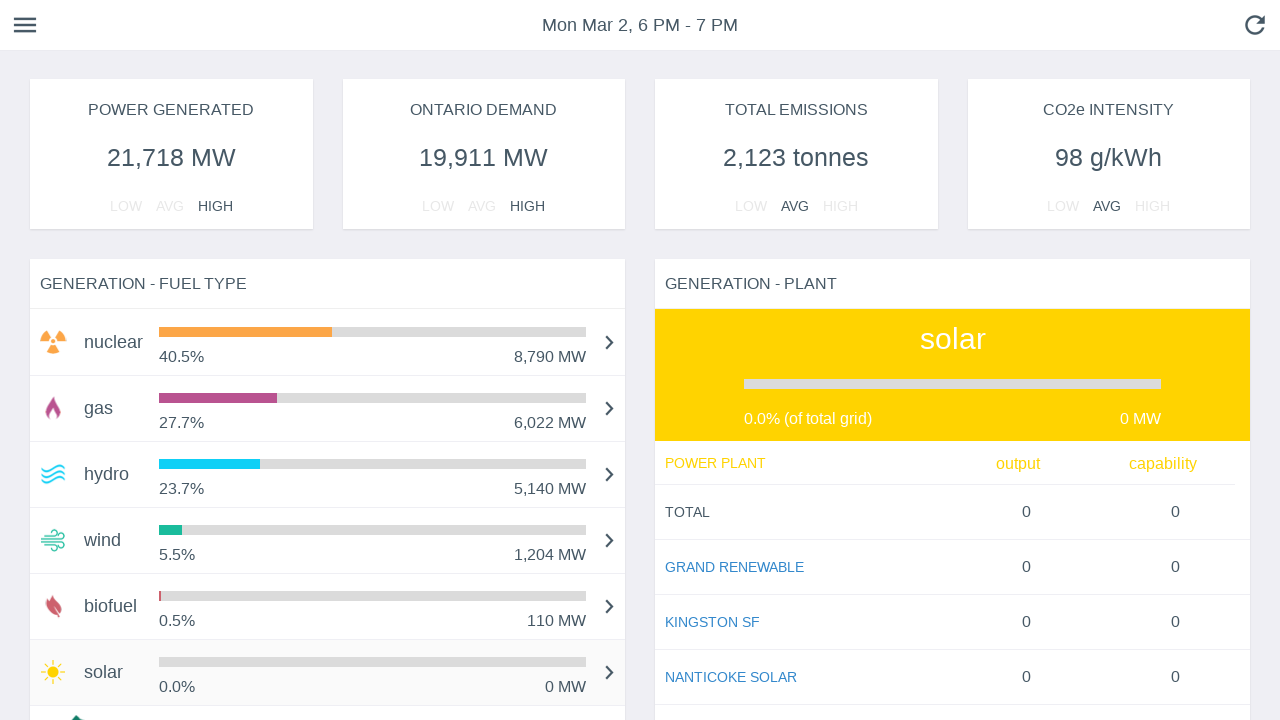